Navigates to the Salesforce Canada homepage and verifies the page loads

Starting URL: https://www.salesforce.com/ca/?ir=1

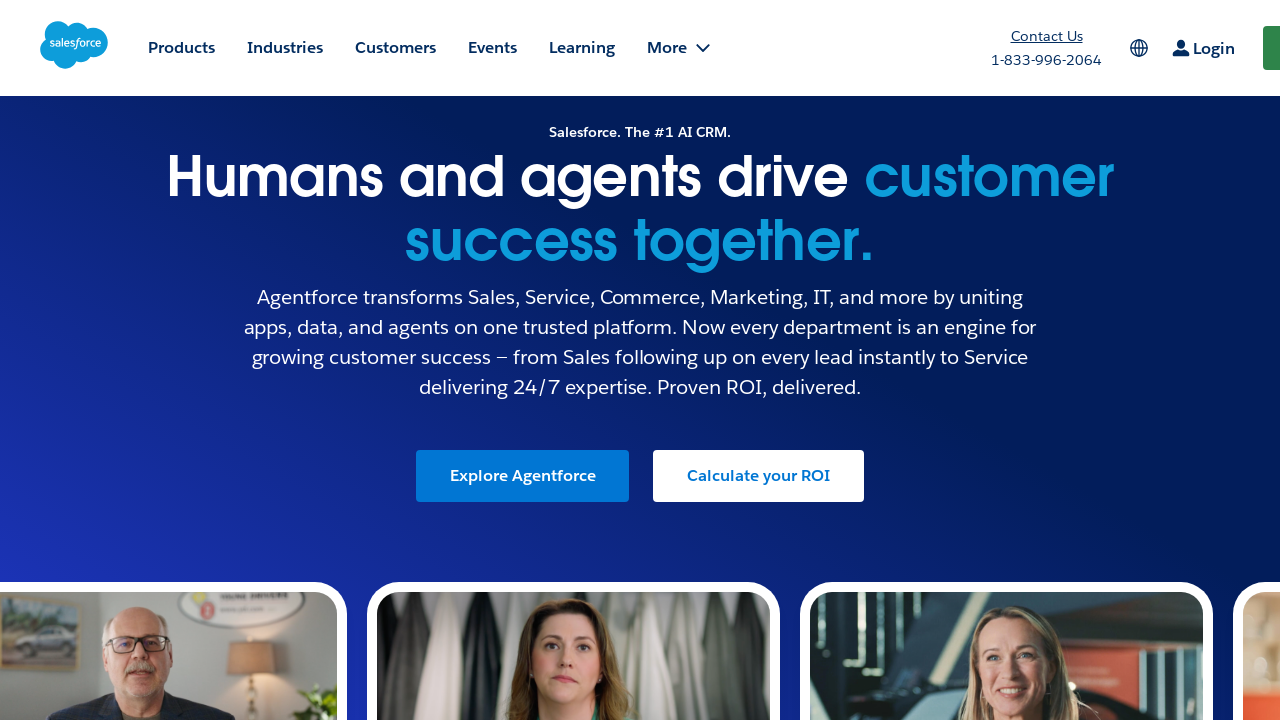

Waited for Salesforce Canada homepage to load (domcontentloaded state)
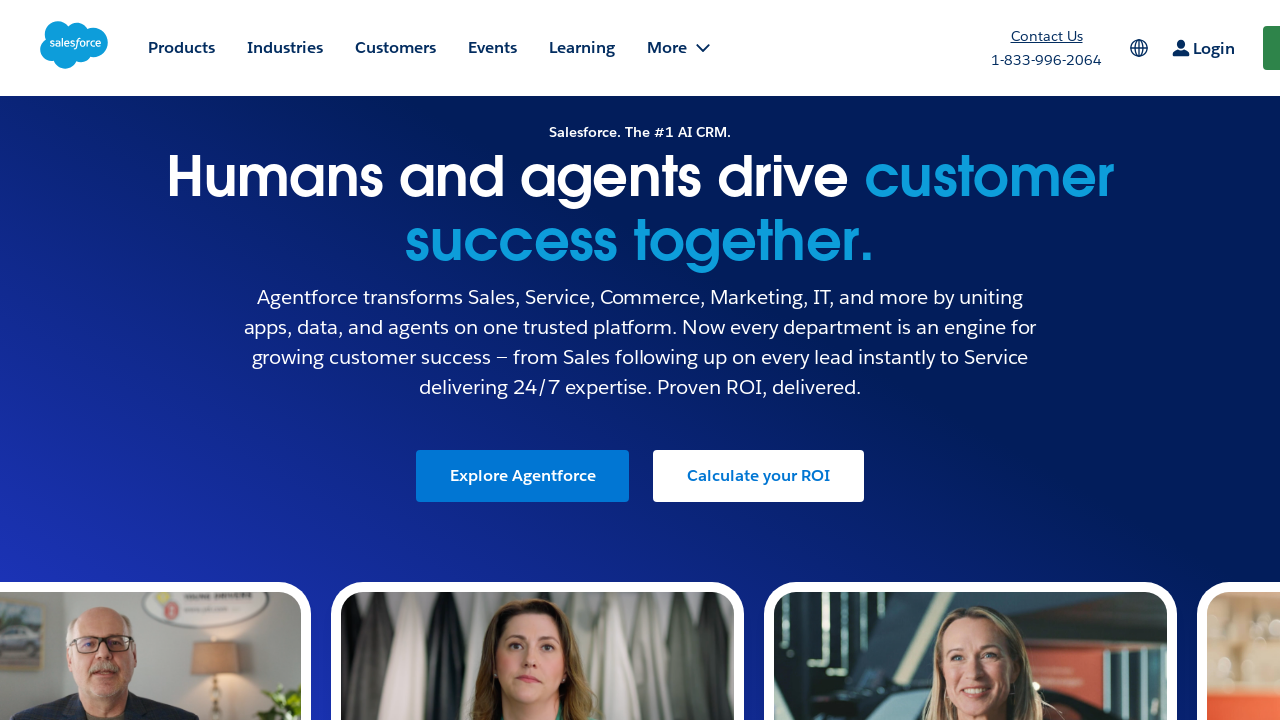

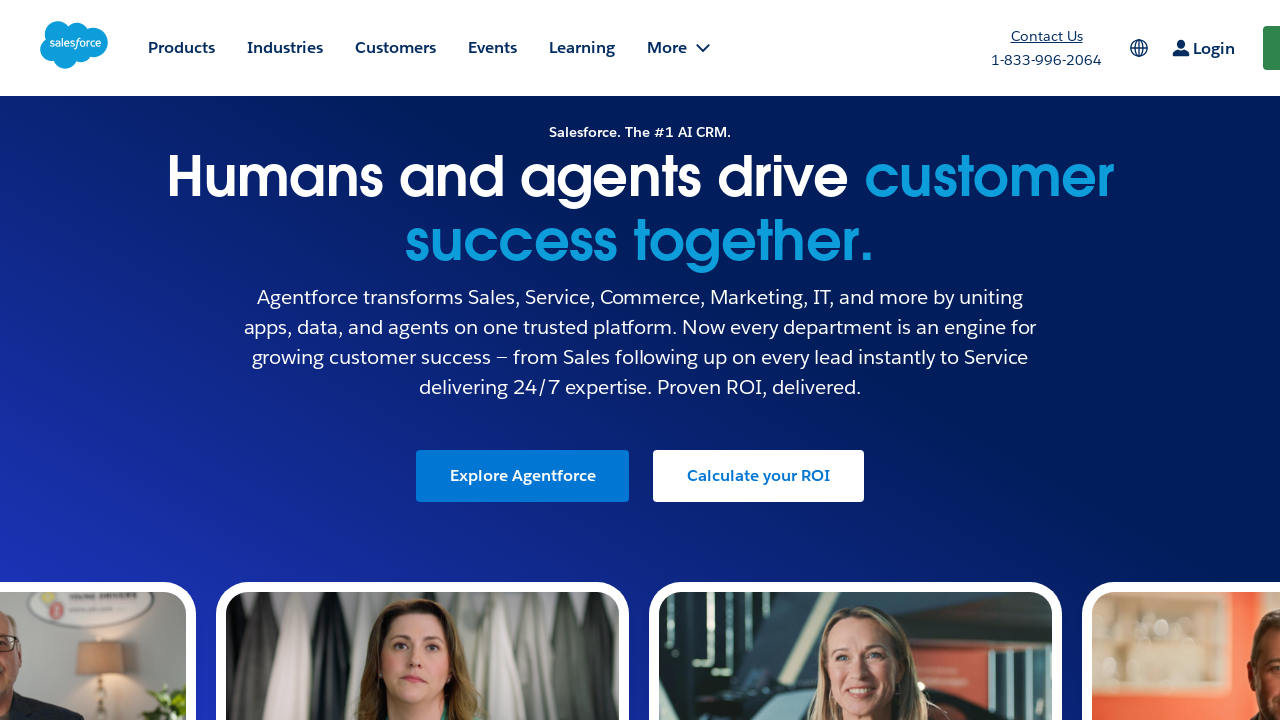